Tests basic button clicking functionality on a Selenium practice page by clicking a button with id "button", then clicking an element with id "first", and verifying an "Excellent!" link appears.

Starting URL: https://savkk.github.io/selenium-practice/

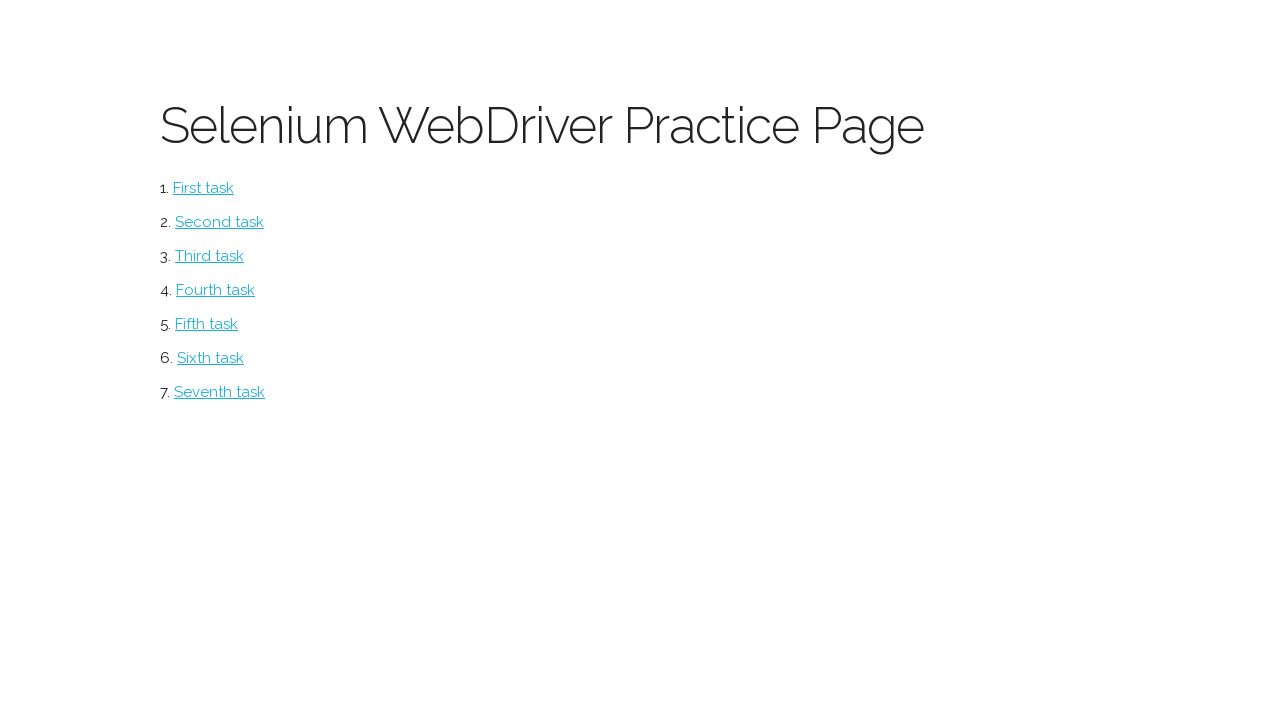

Clicked button with id 'button' at (204, 188) on #button
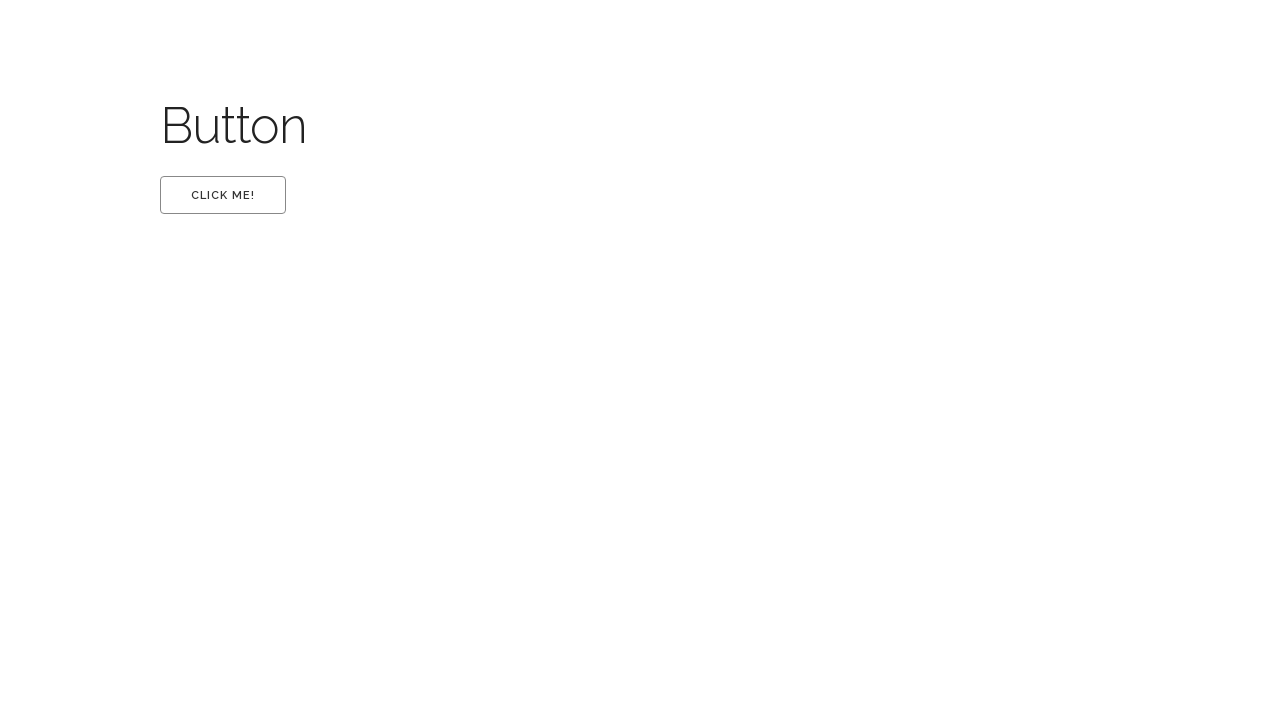

Clicked element with id 'first' at (223, 195) on #first
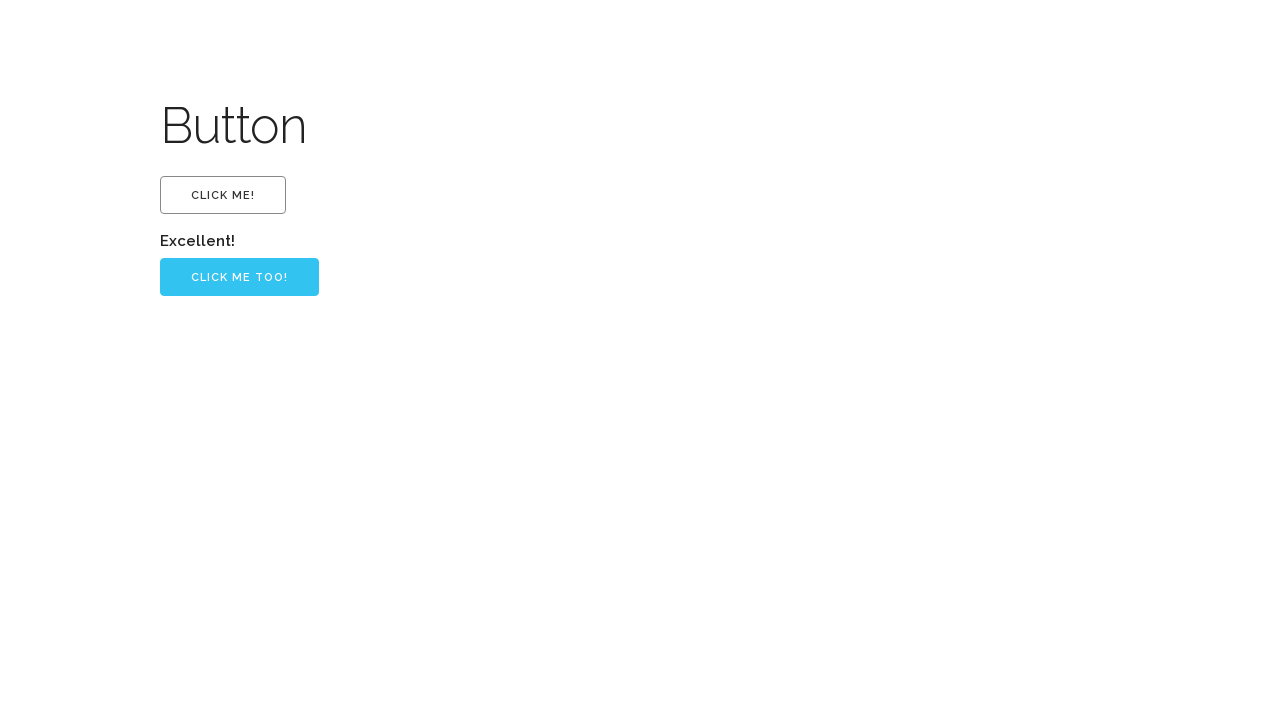

Verified 'Excellent!' link appeared on page
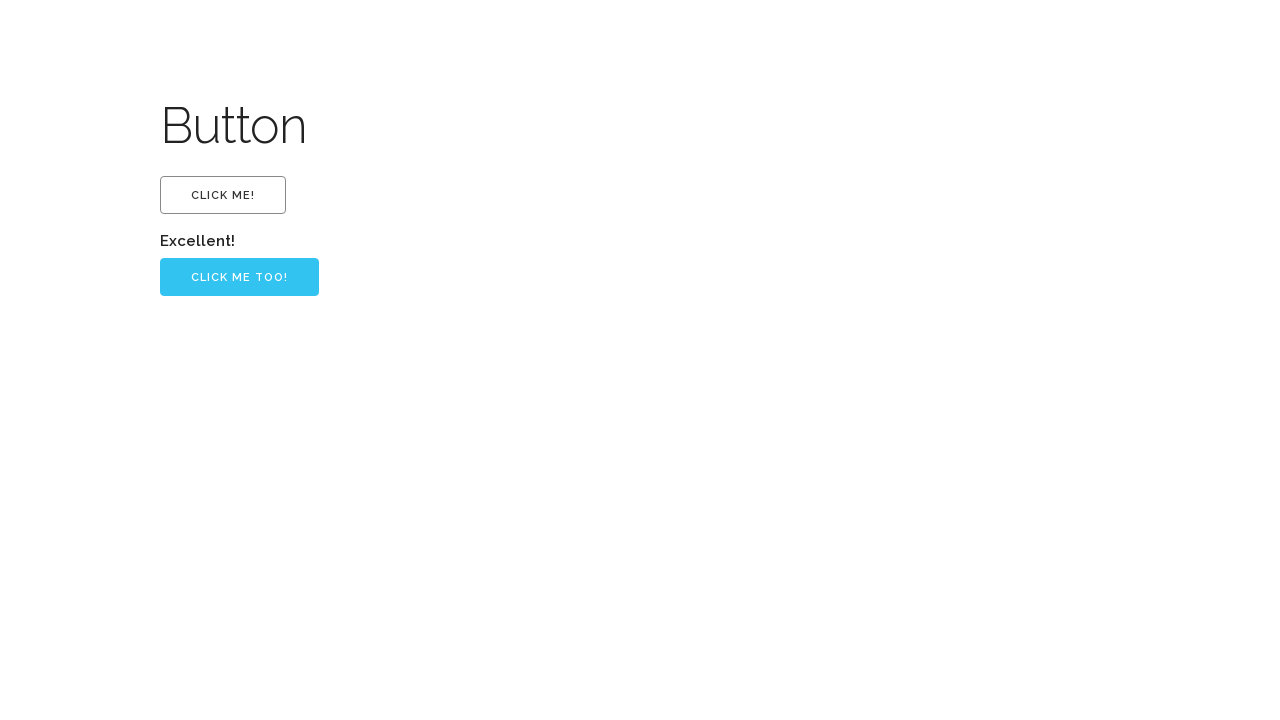

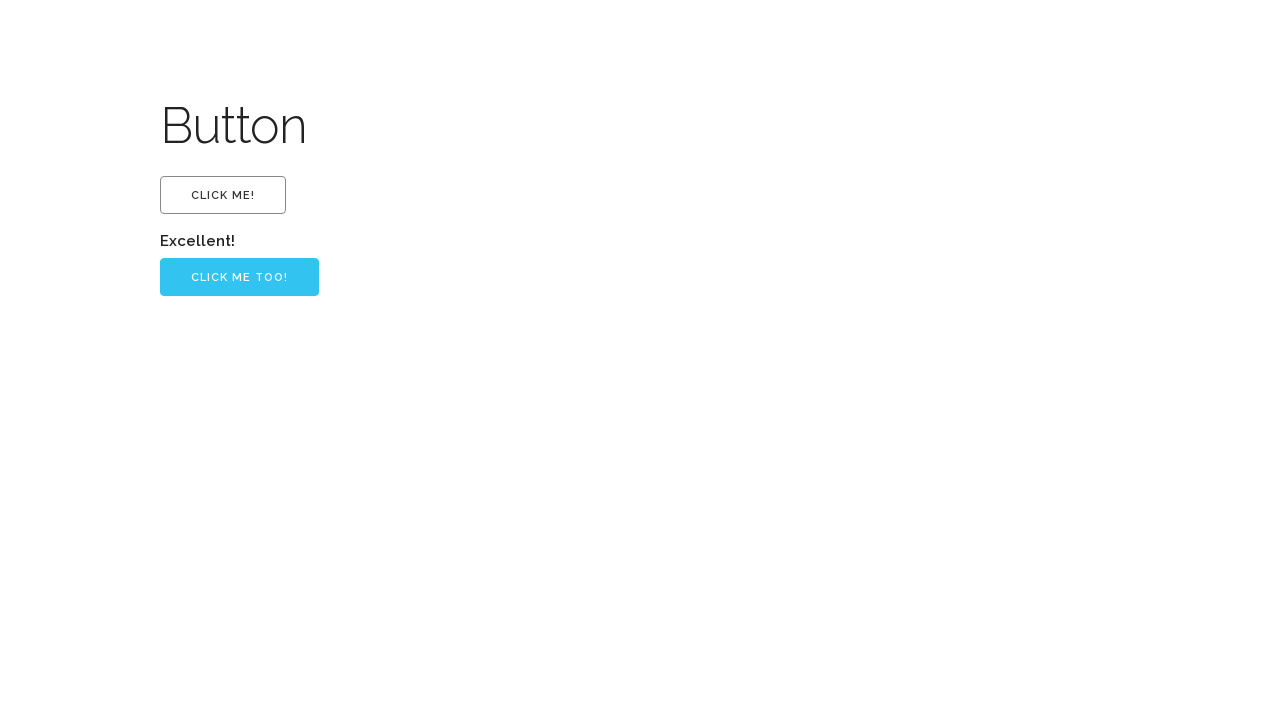